Tests the Playwright documentation homepage by verifying the page title contains "Playwright", checking the "Get Started" link exists with the correct href attribute, clicking it, and verifying the Installation heading is visible on the resulting page.

Starting URL: https://playwright.dev

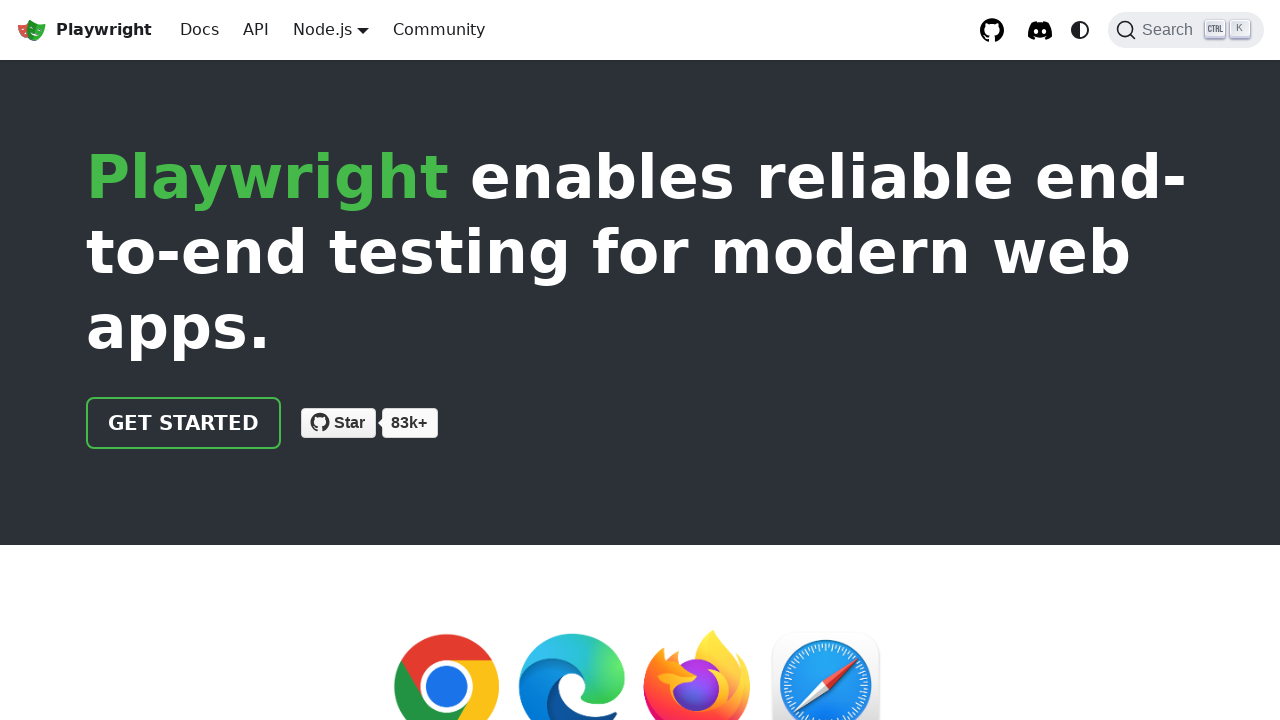

Verified page title contains 'Playwright'
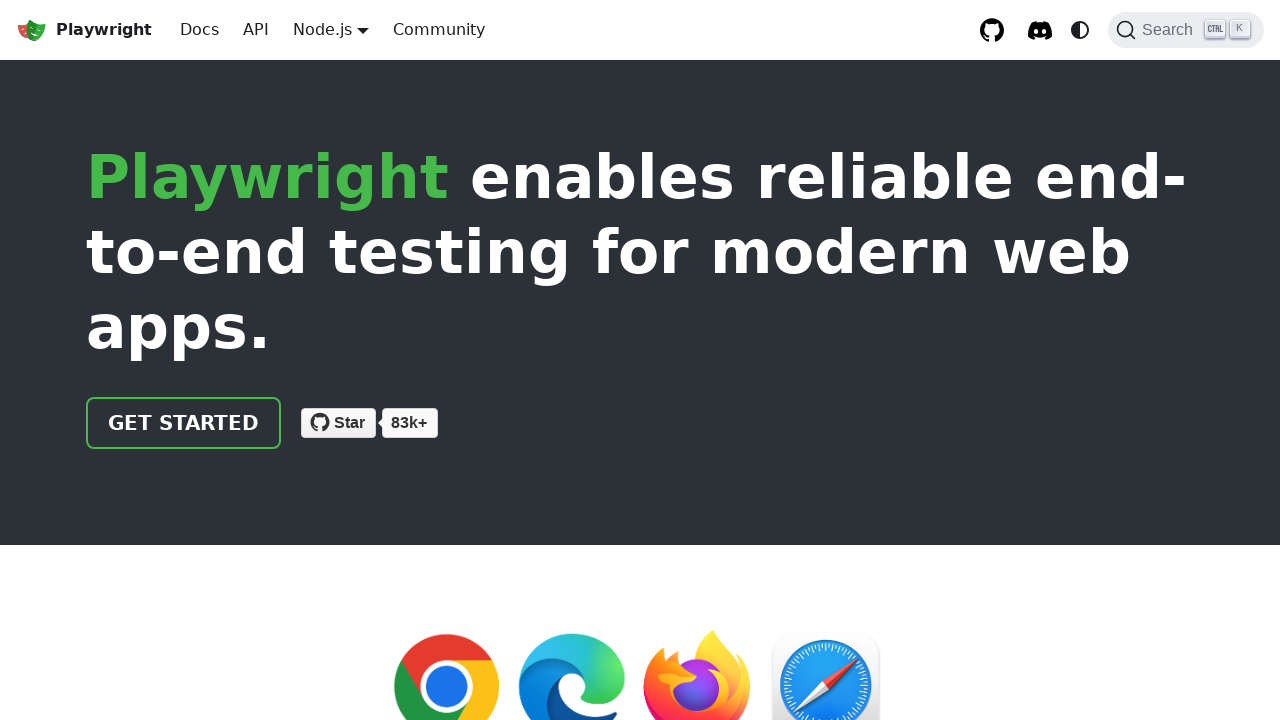

Located 'Get Started' link
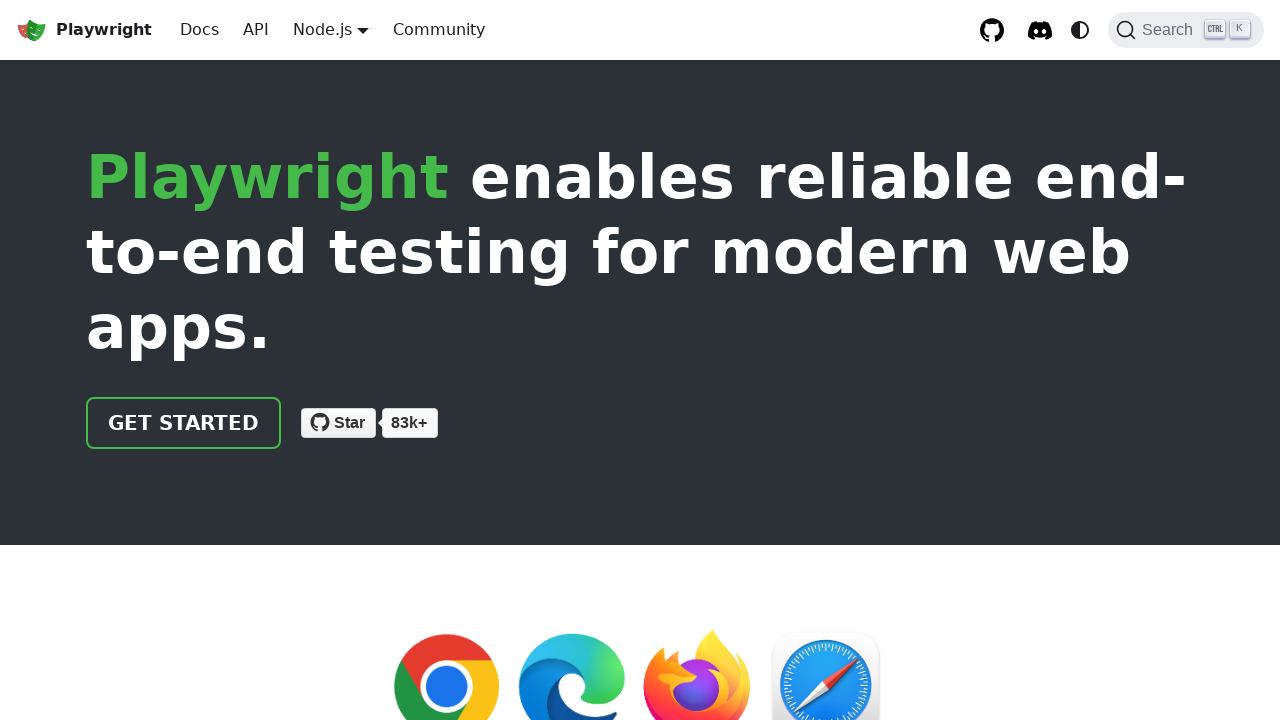

Verified 'Get Started' link has href attribute '/docs/intro'
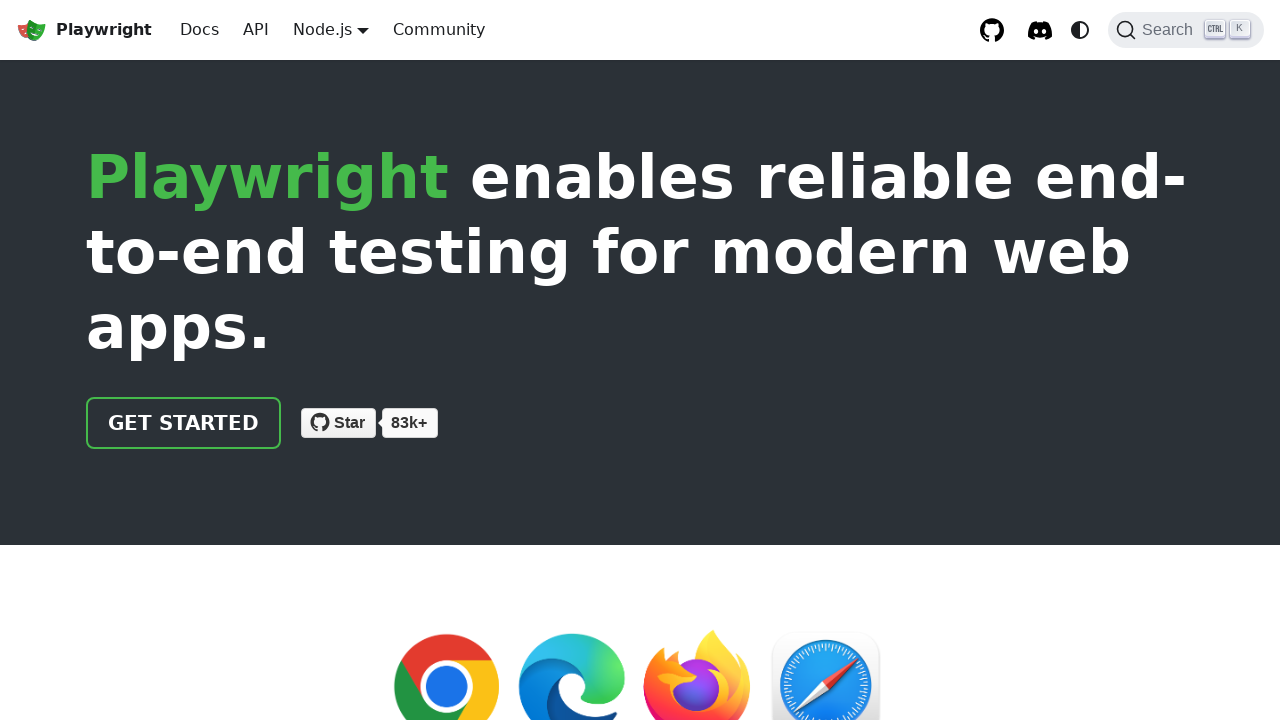

Clicked 'Get Started' link at (184, 423) on internal:role=link[name="Get Started"i]
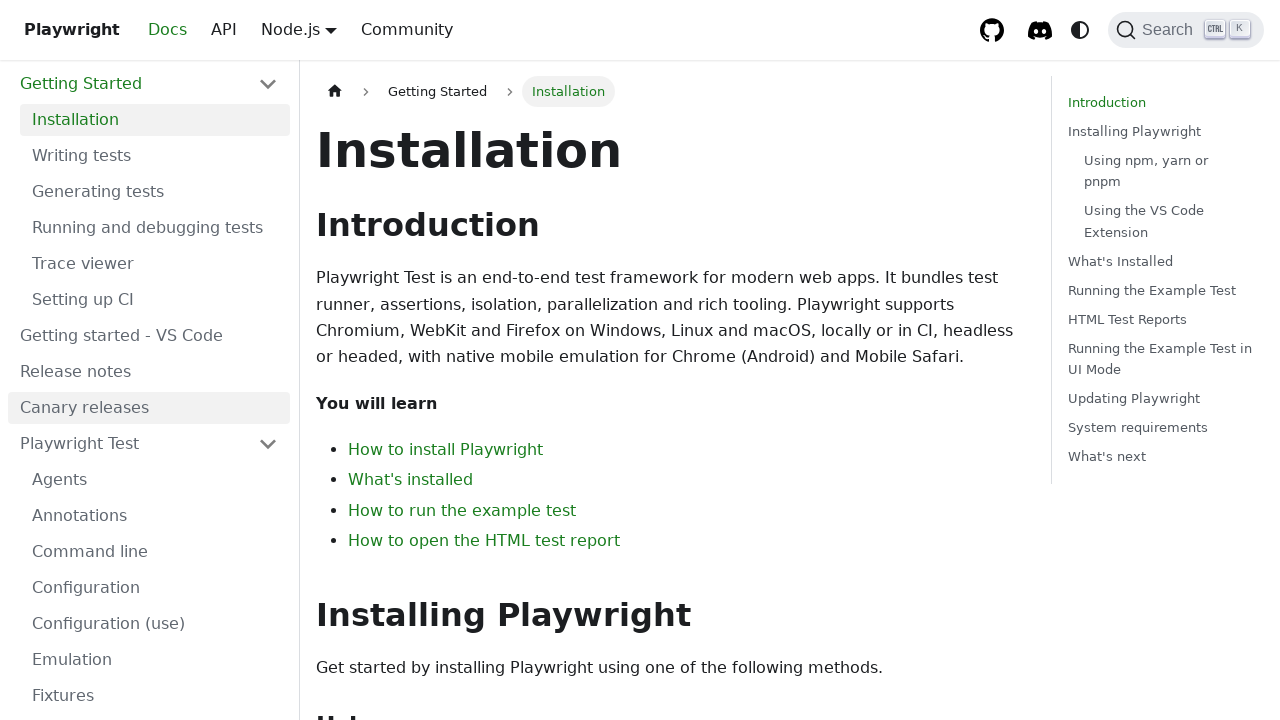

Verified Installation heading is visible on the page
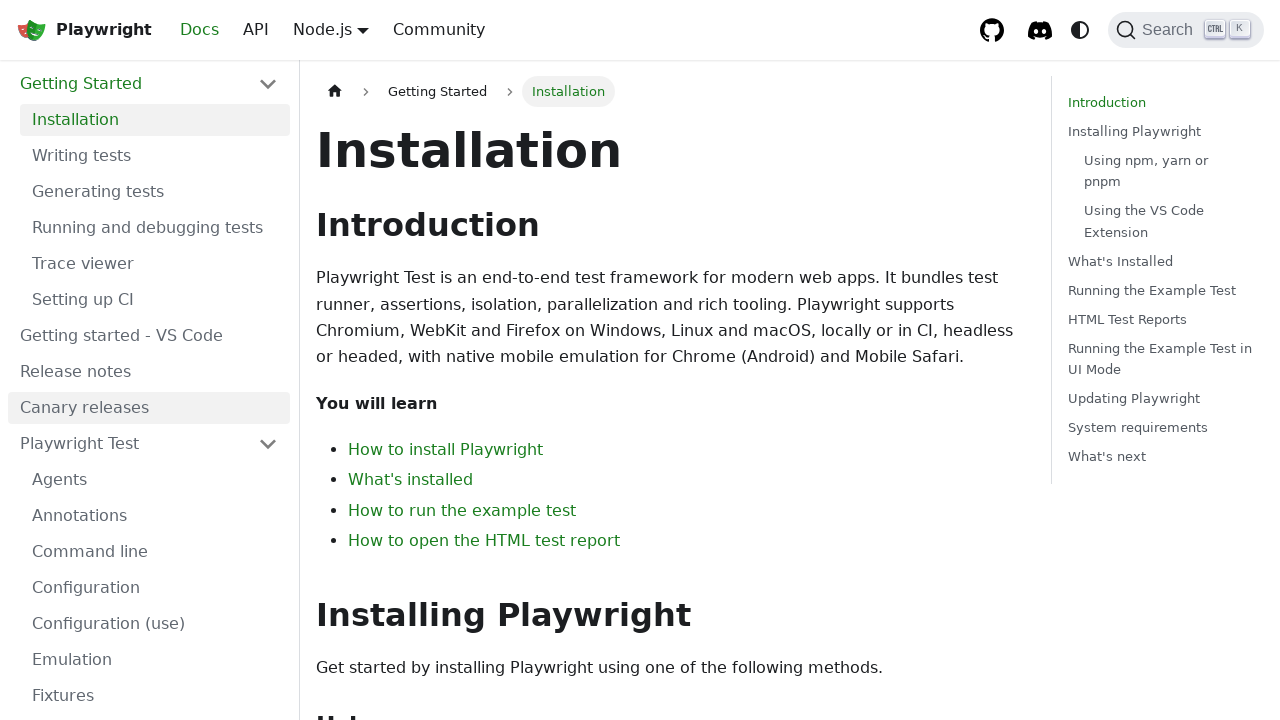

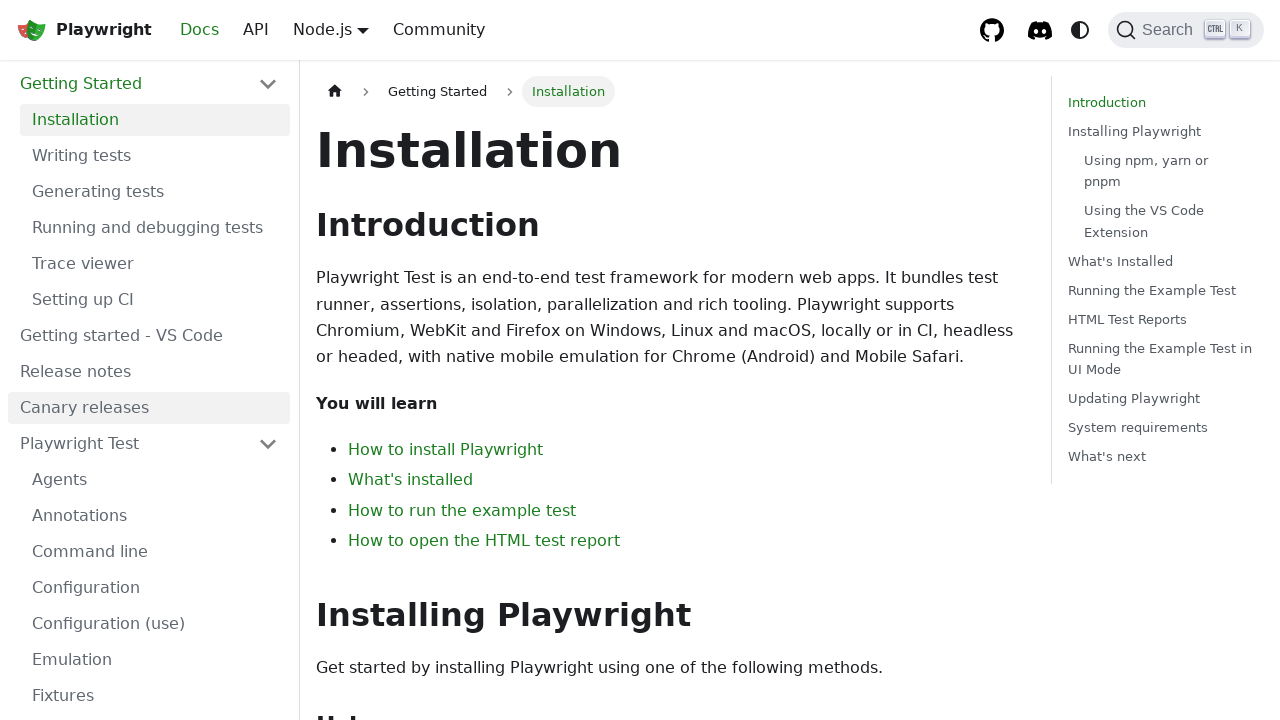